Tests the Dynamic Controls page by navigating to it and checking if a text input field is enabled or disabled.

Starting URL: https://the-internet.herokuapp.com/

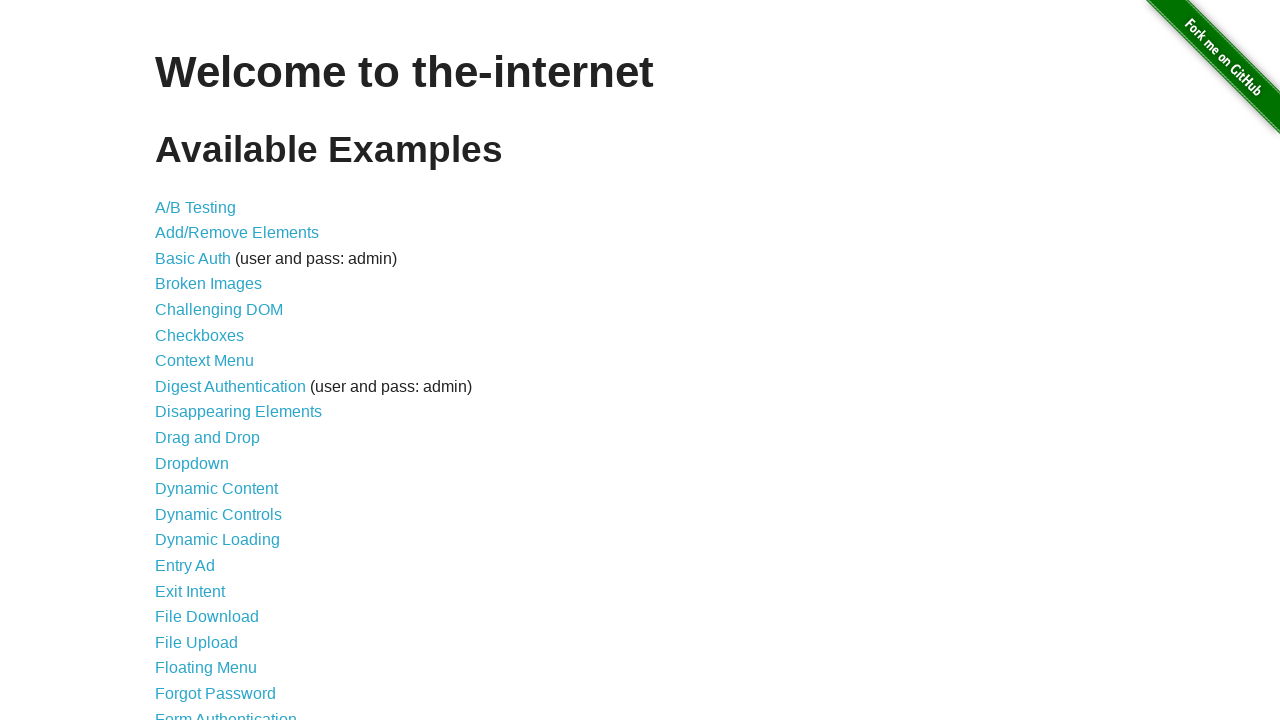

Clicked on the Dynamic Controls link at (218, 514) on xpath=//*[@id='content']/ul/li[13]/a
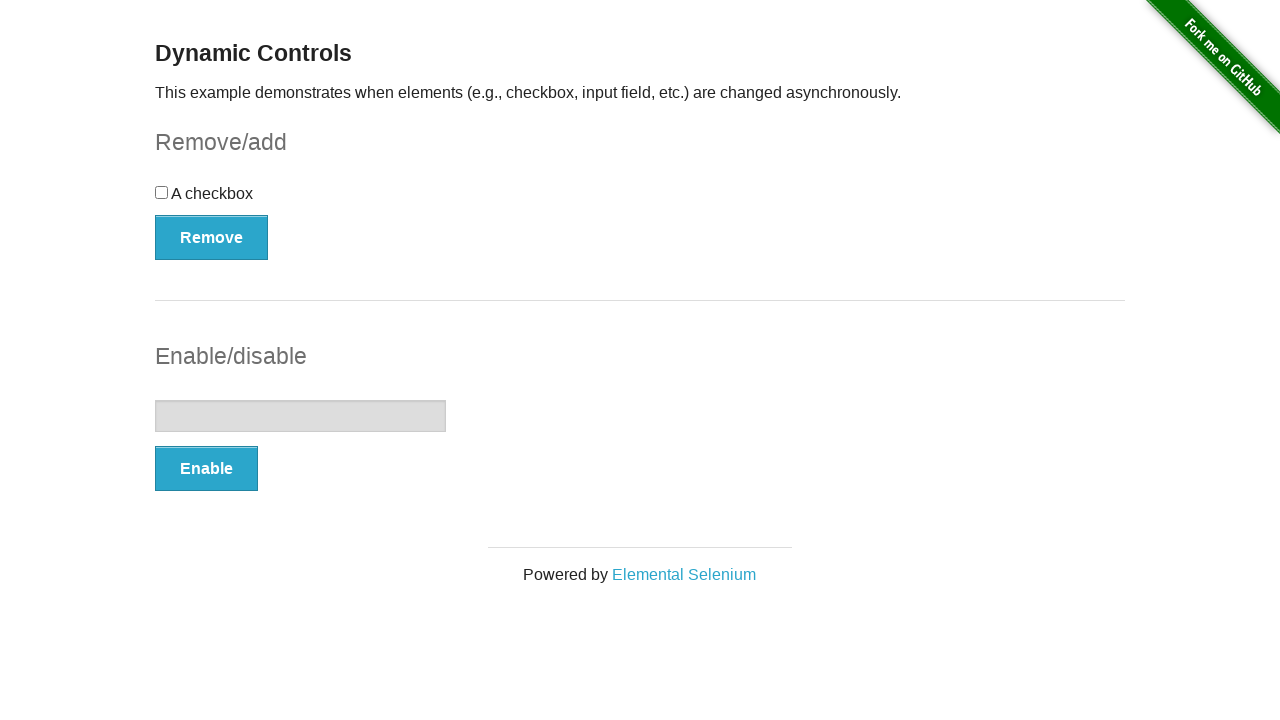

Text input field became visible
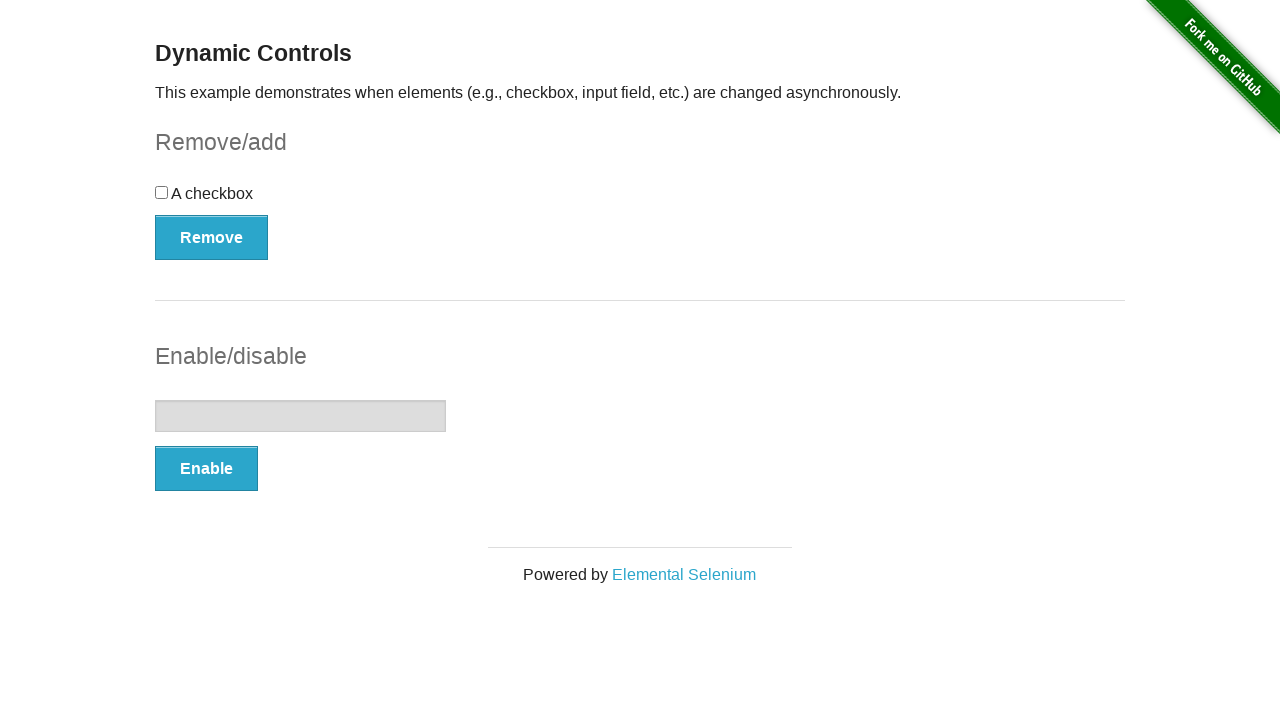

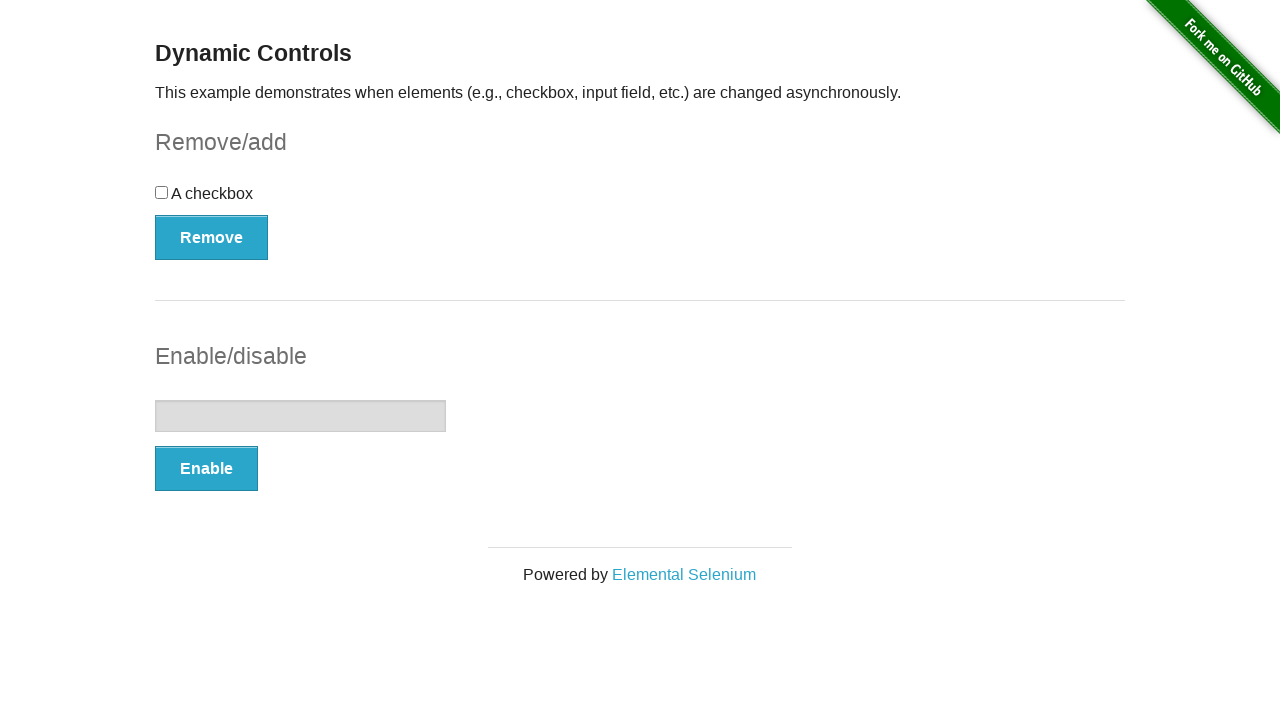